Tests the forgot password flow by clicking the forgot password link, entering email, new password, and confirmation password, then submitting the form to reset the password.

Starting URL: https://rahulshettyacademy.com/client

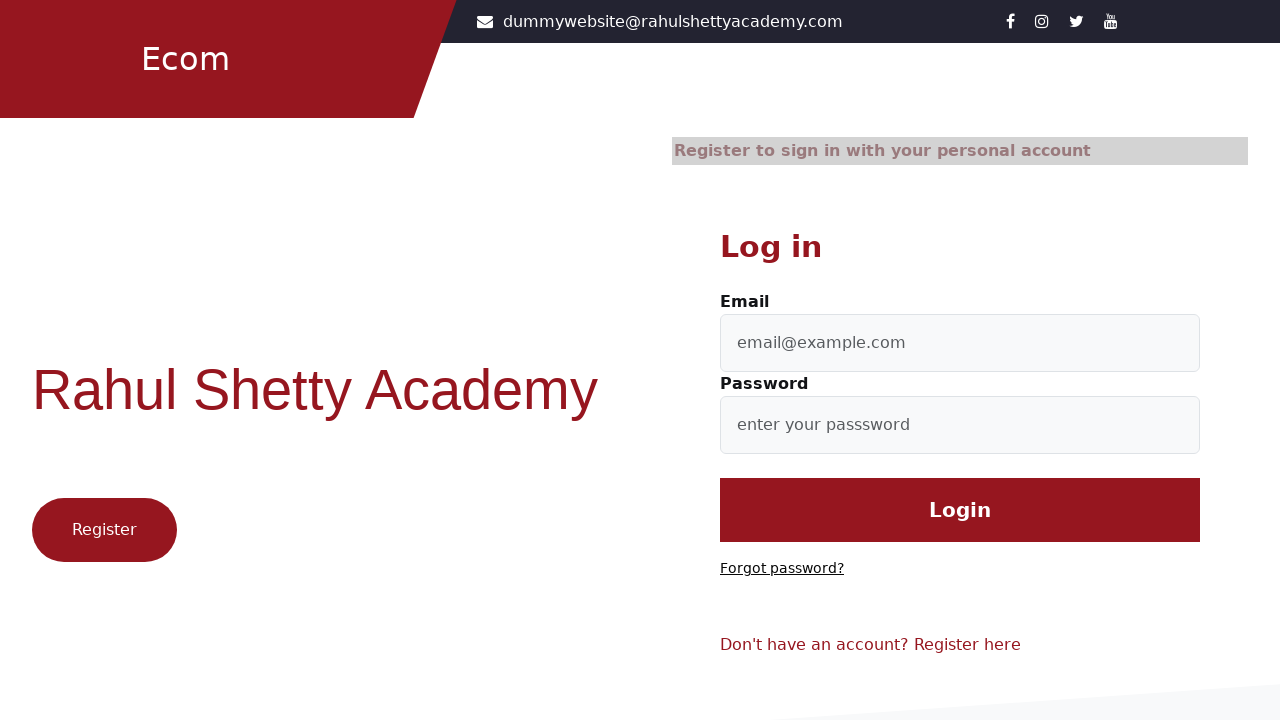

Clicked 'Forgot password?' link at (782, 569) on text=Forgot password?
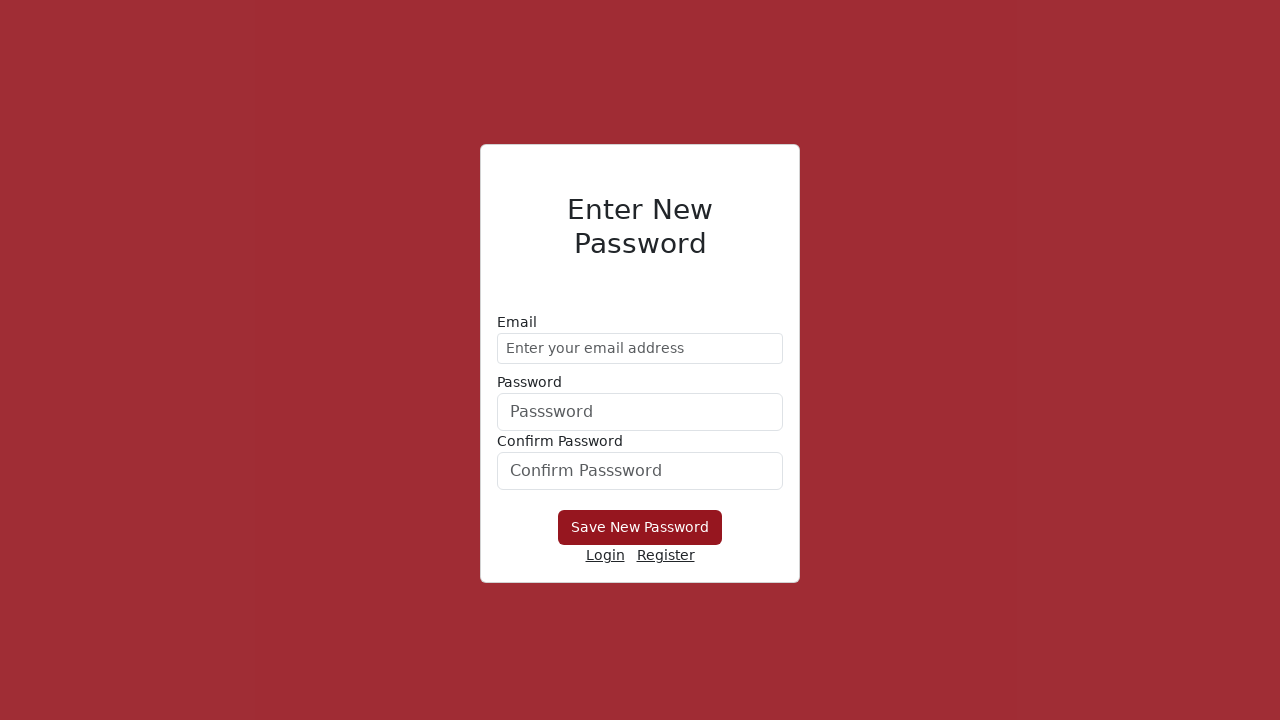

Entered email address 'demo@gmail.com' in forgot password form on form div:nth-child(1) input
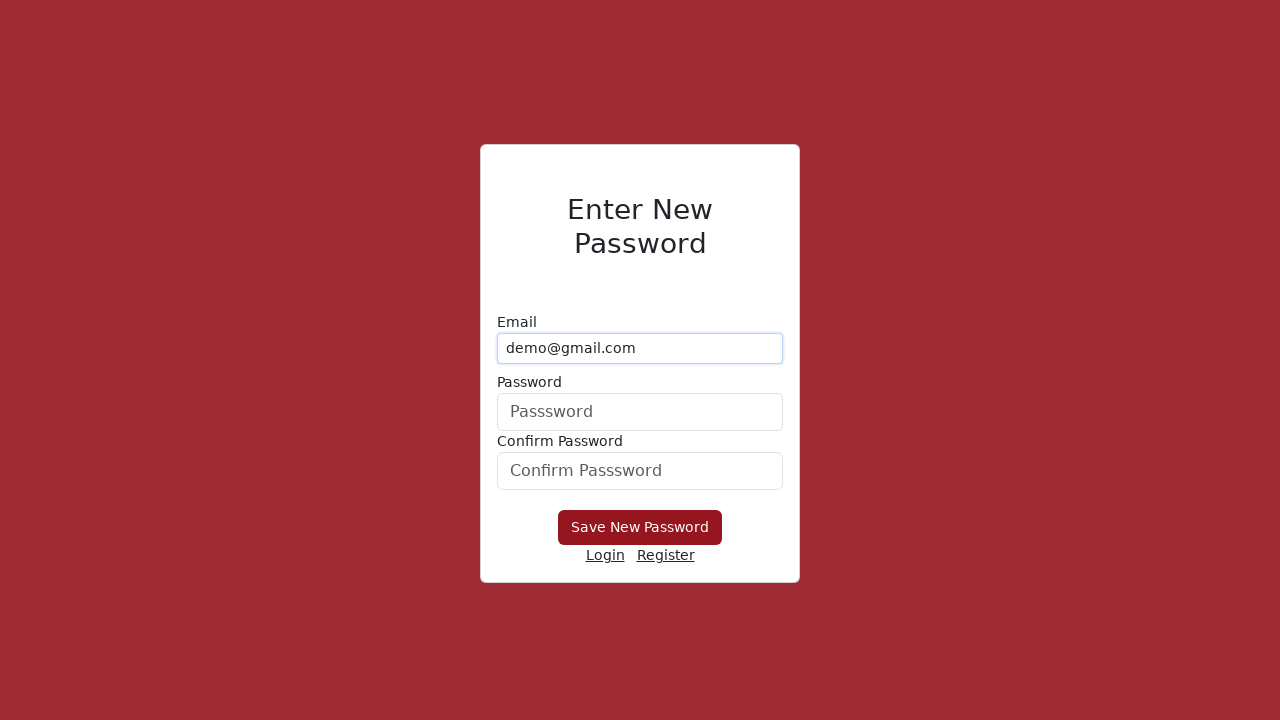

Entered new password 'Hello@1234' on form div:nth-child(2) input
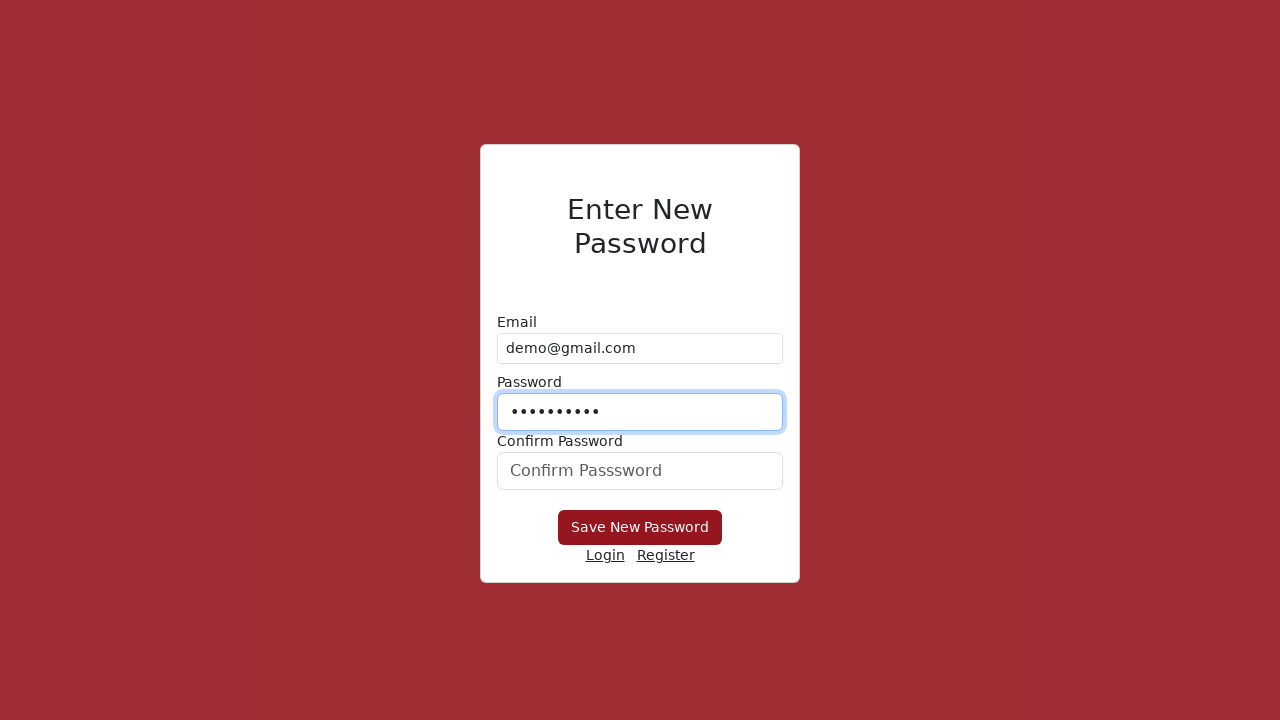

Confirmed new password 'Hello@1234' on #confirmPassword
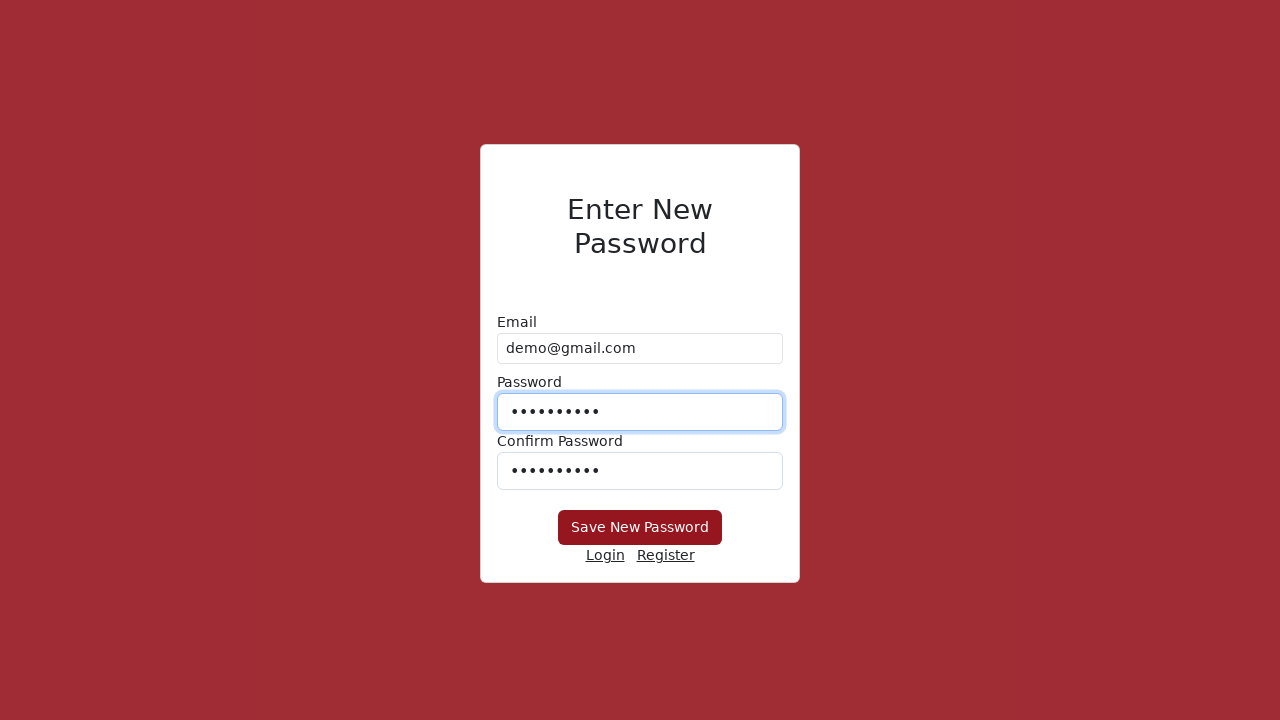

Clicked 'Save New Password' button to submit password reset form at (640, 528) on button:has-text('Save New Password')
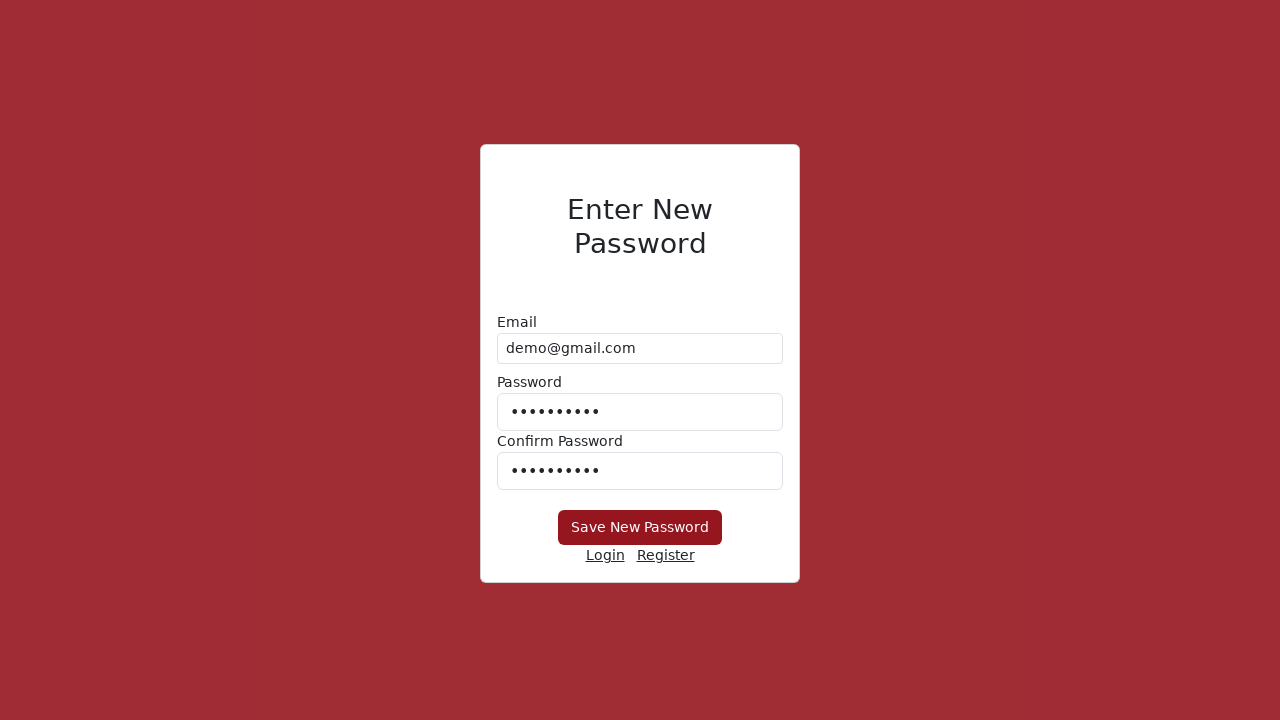

Password reset completed and page reached network idle state
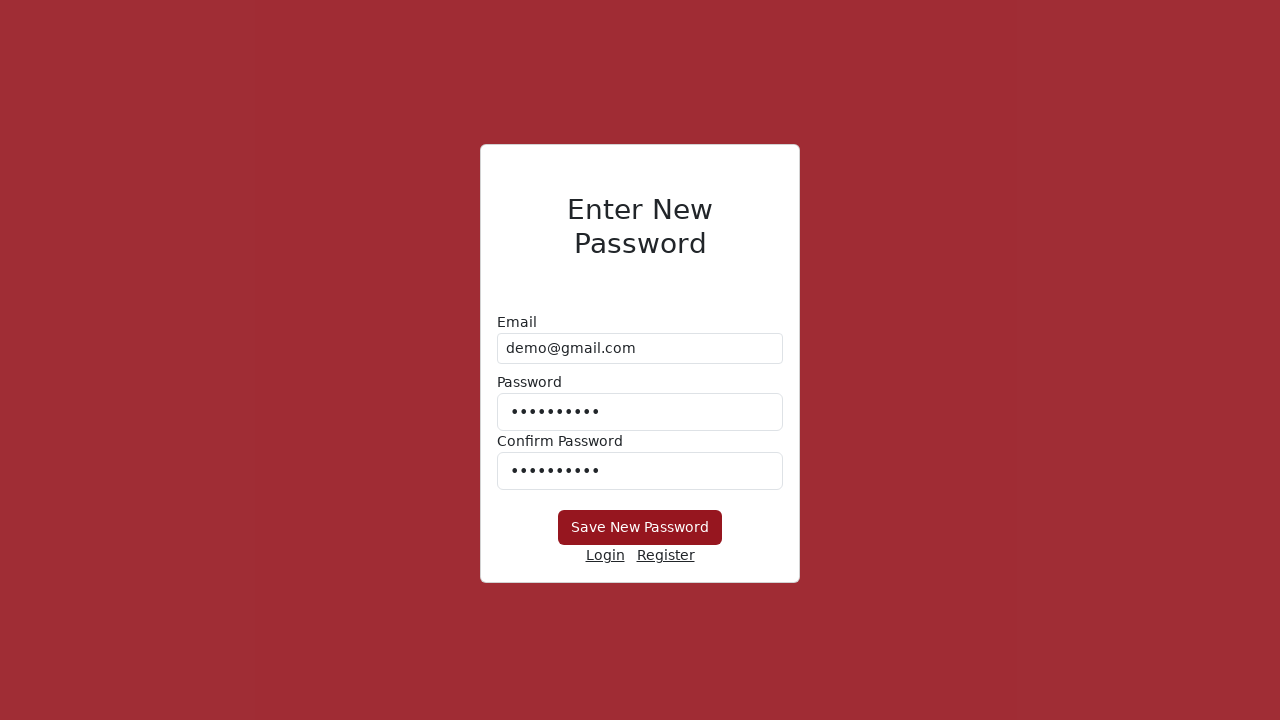

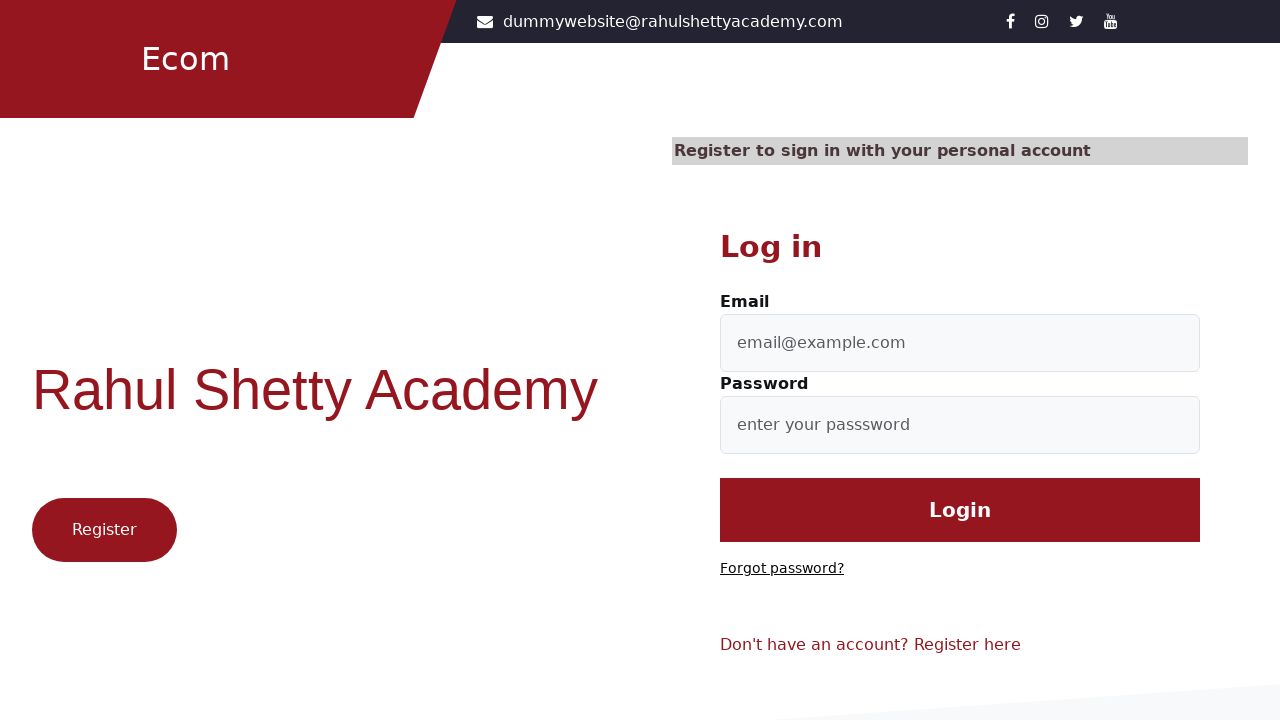